Navigates to a Tokopedia product detail page and verifies that the product price element loads successfully.

Starting URL: https://www.tokopedia.com/mitrahokicomindo1gg/mouse-gaming-logitech-g604-lightspeed-wireless-gaming-mouse

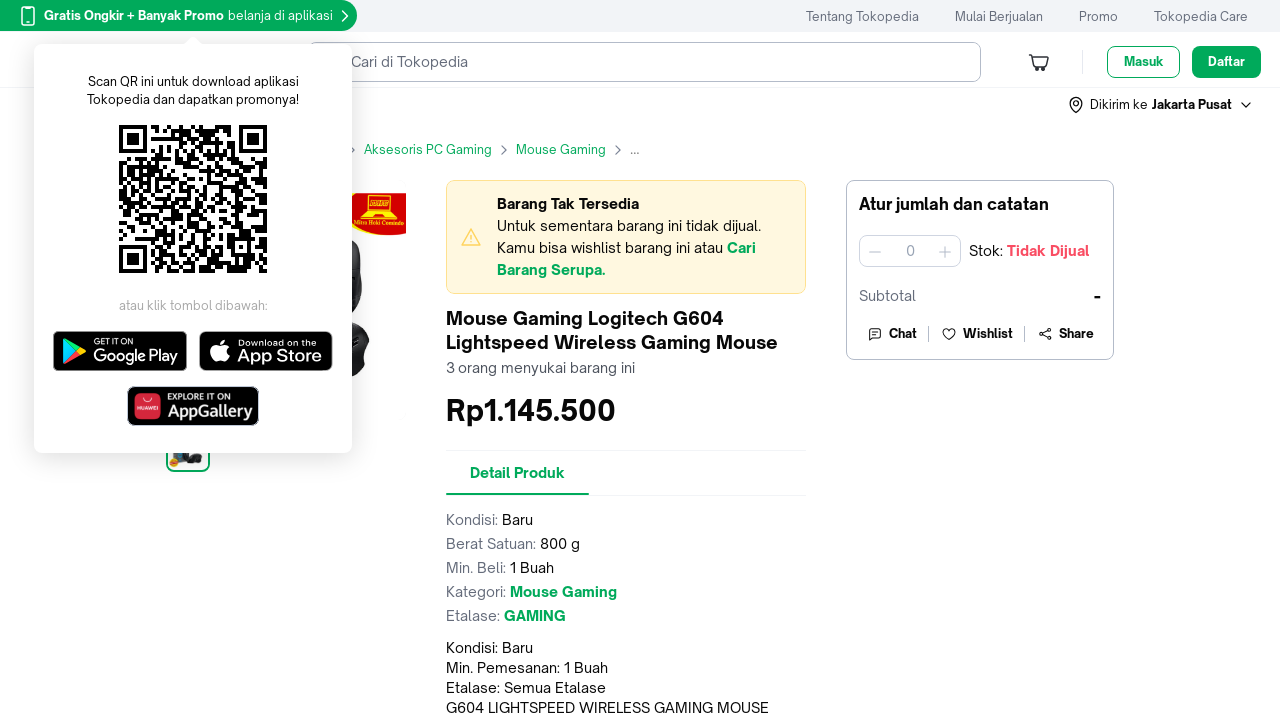

Navigated to Tokopedia product detail page for Logitech G604 mouse
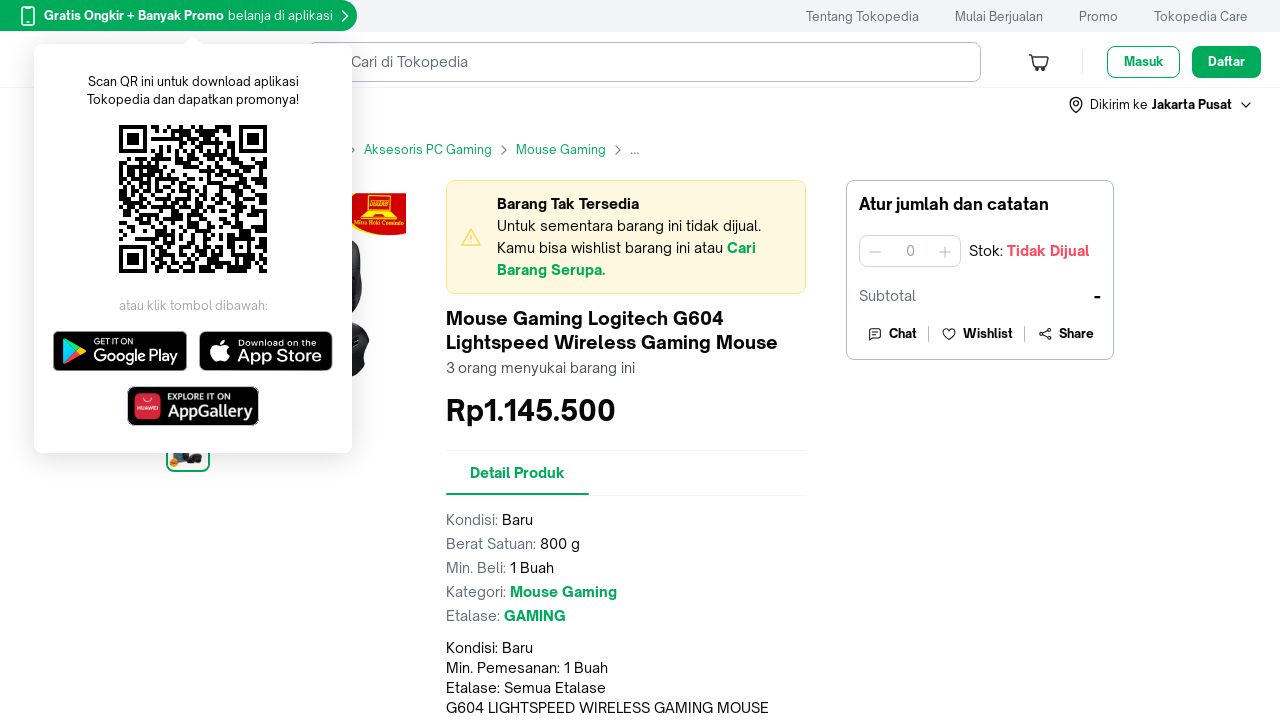

Product price element loaded successfully
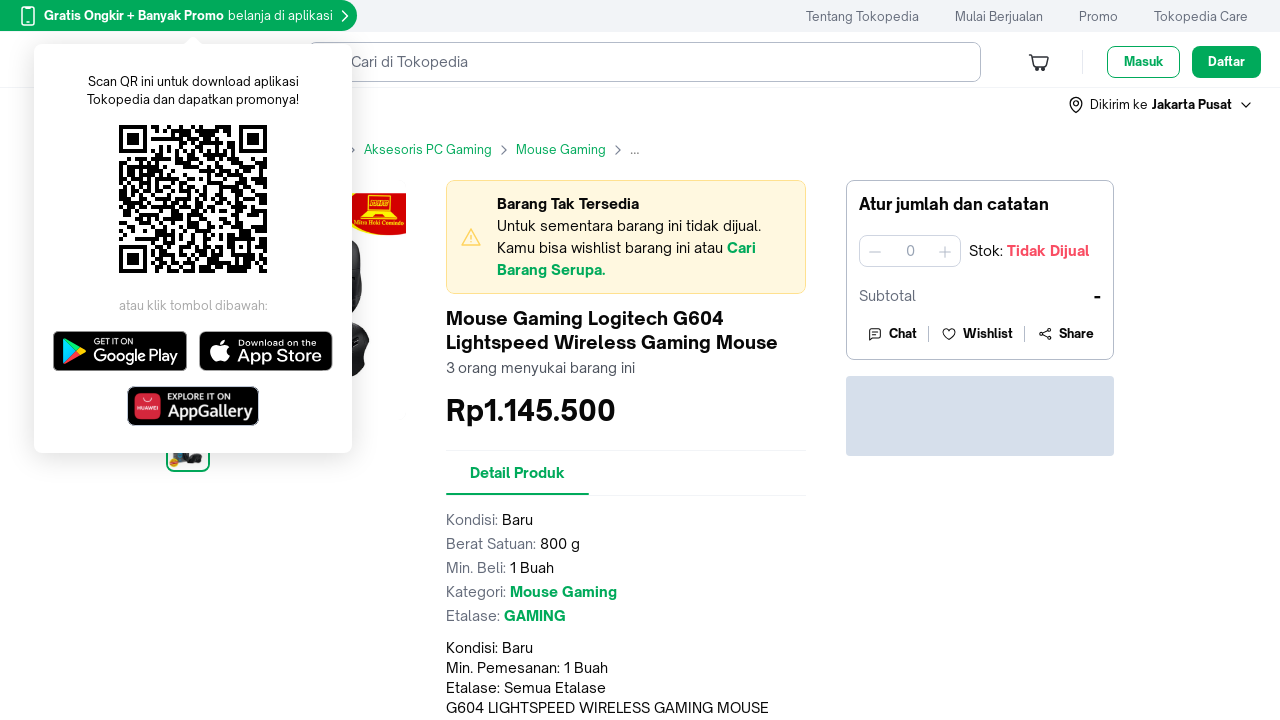

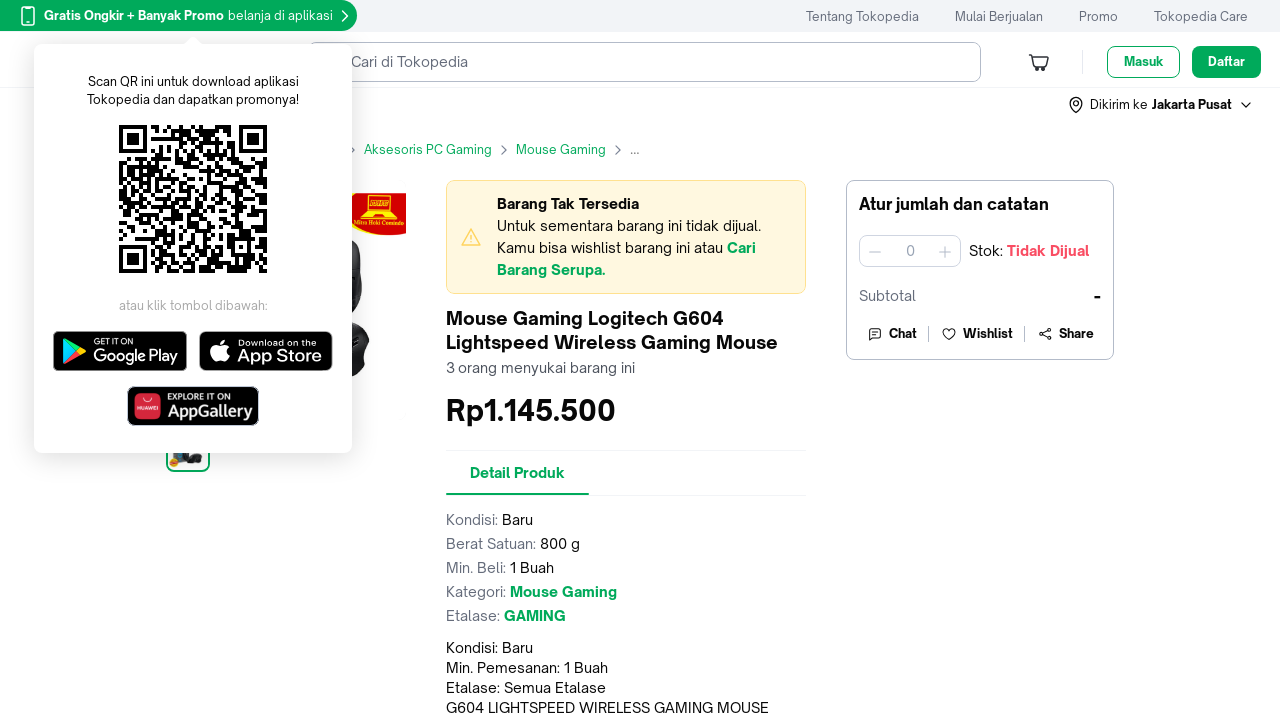